Navigates to Zoho website and retrieves page title and URL information for verification

Starting URL: https://www.zoho.com/index1.html

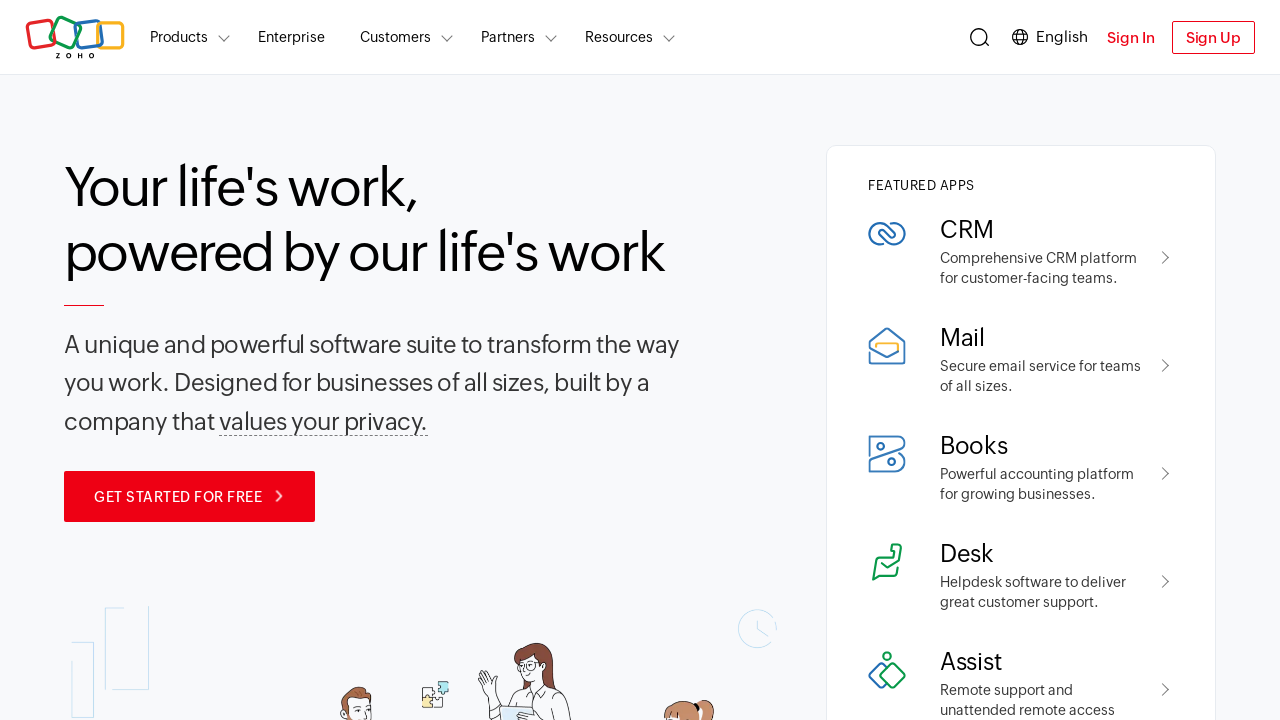

Retrieved page title from Zoho website
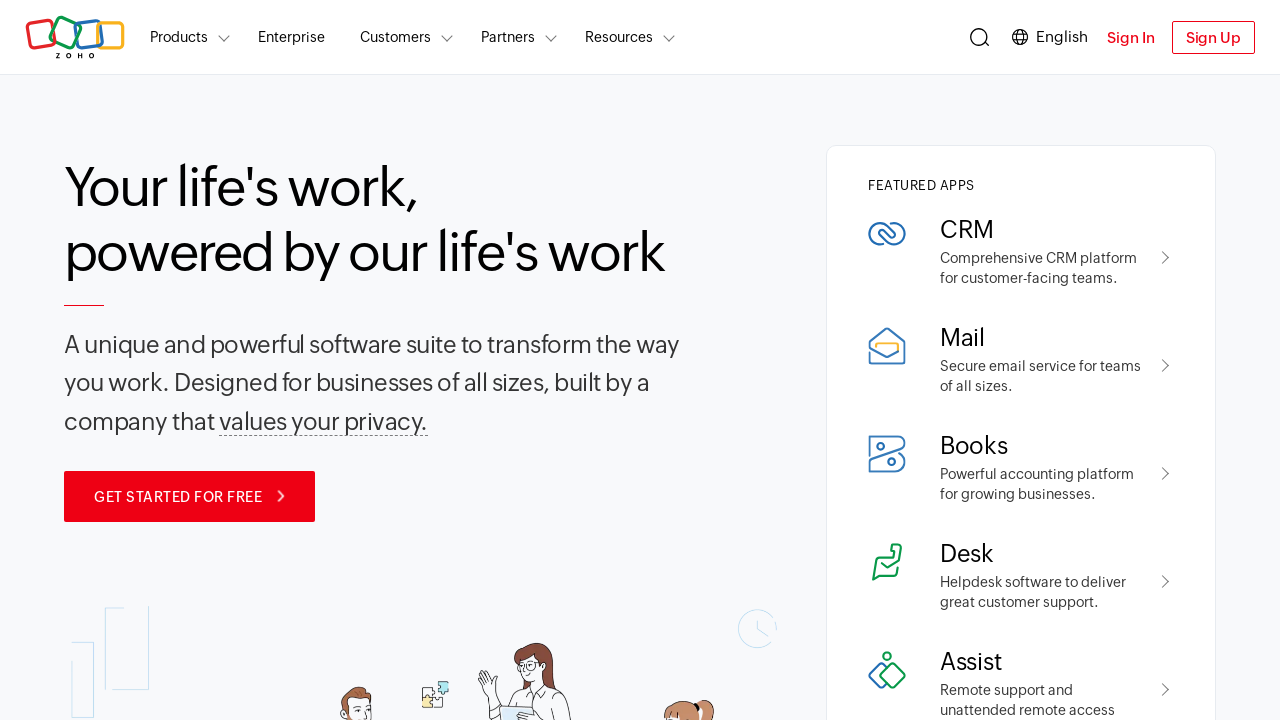

Retrieved current page URL
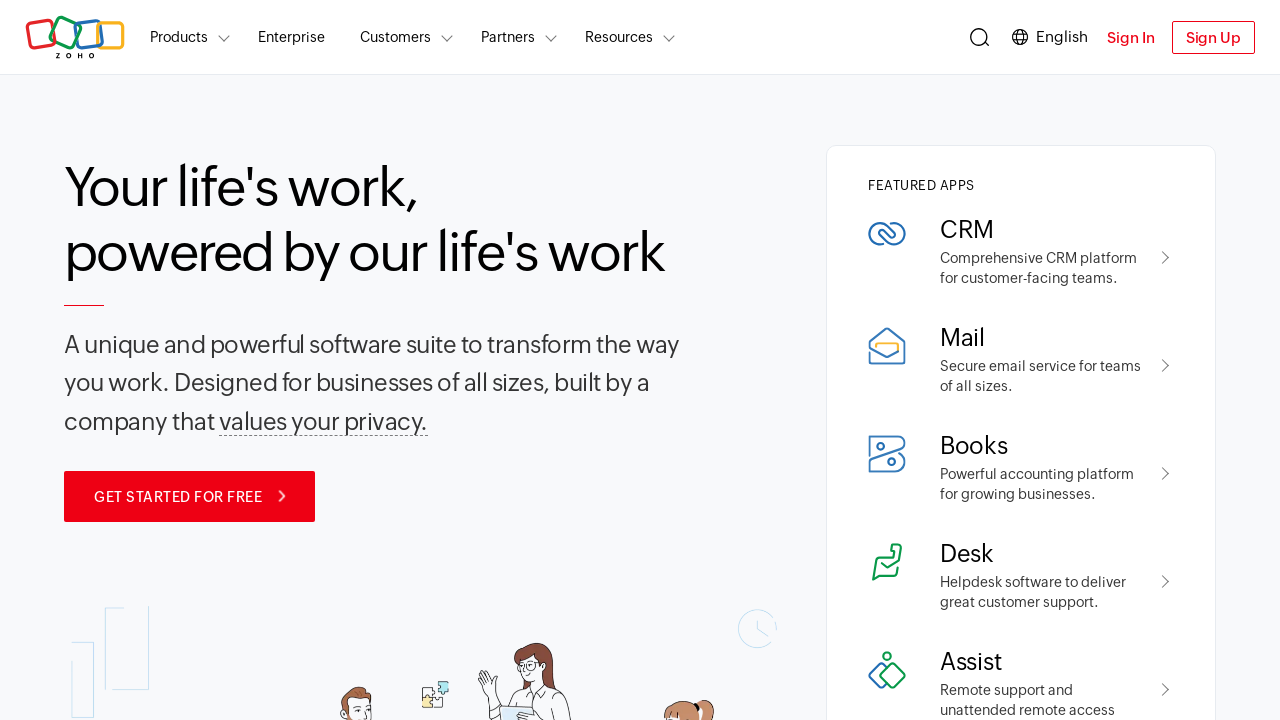

Printed page title: Zoho | Cloud Software Suite for Businesses
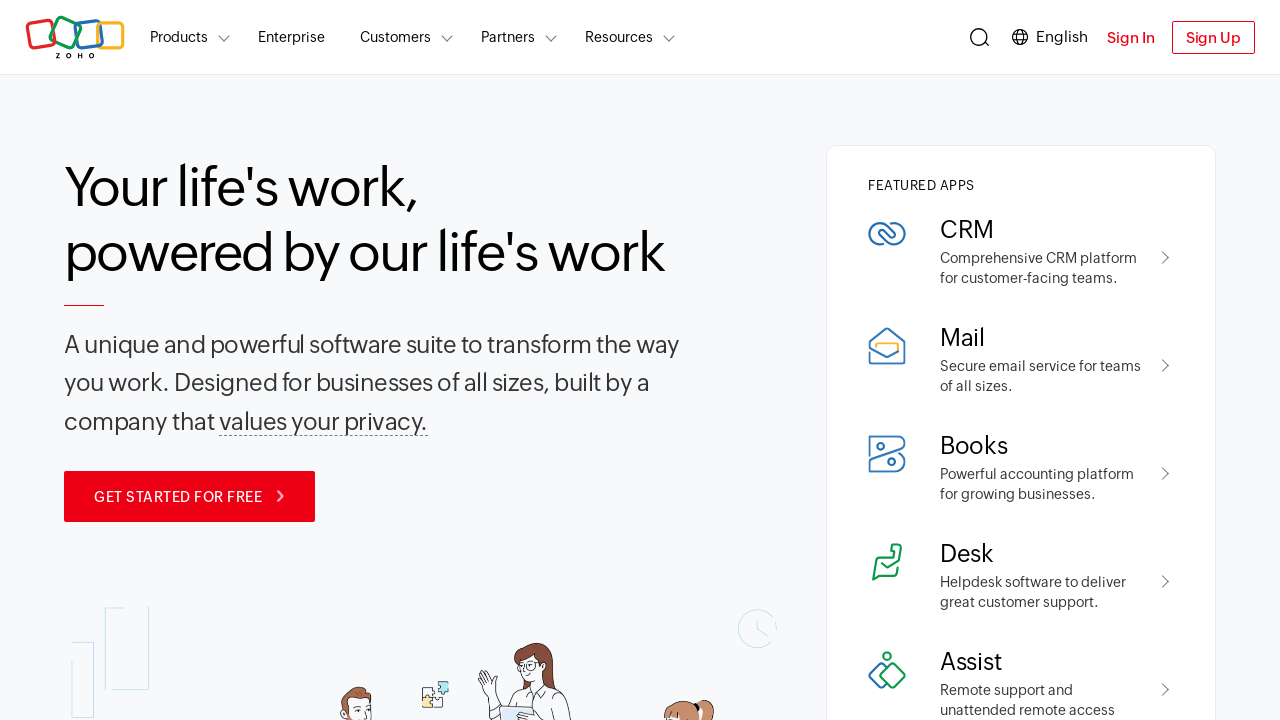

Printed page URL: https://www.zoho.com/
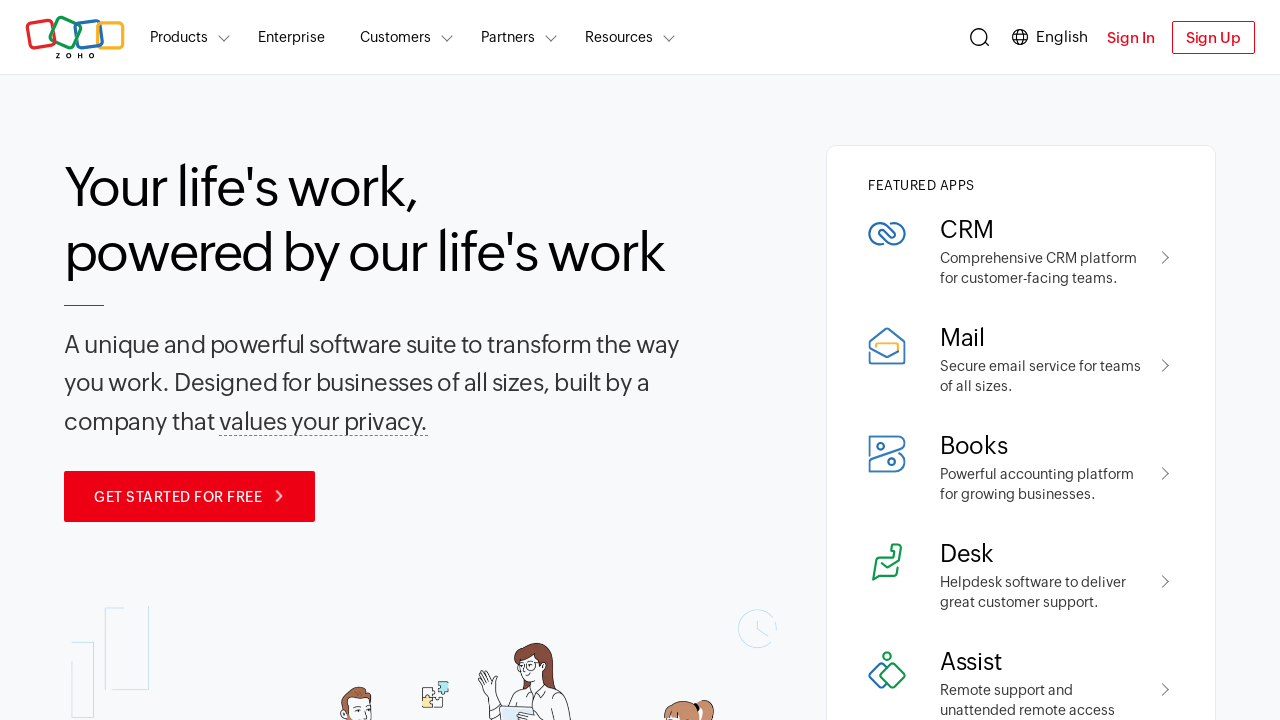

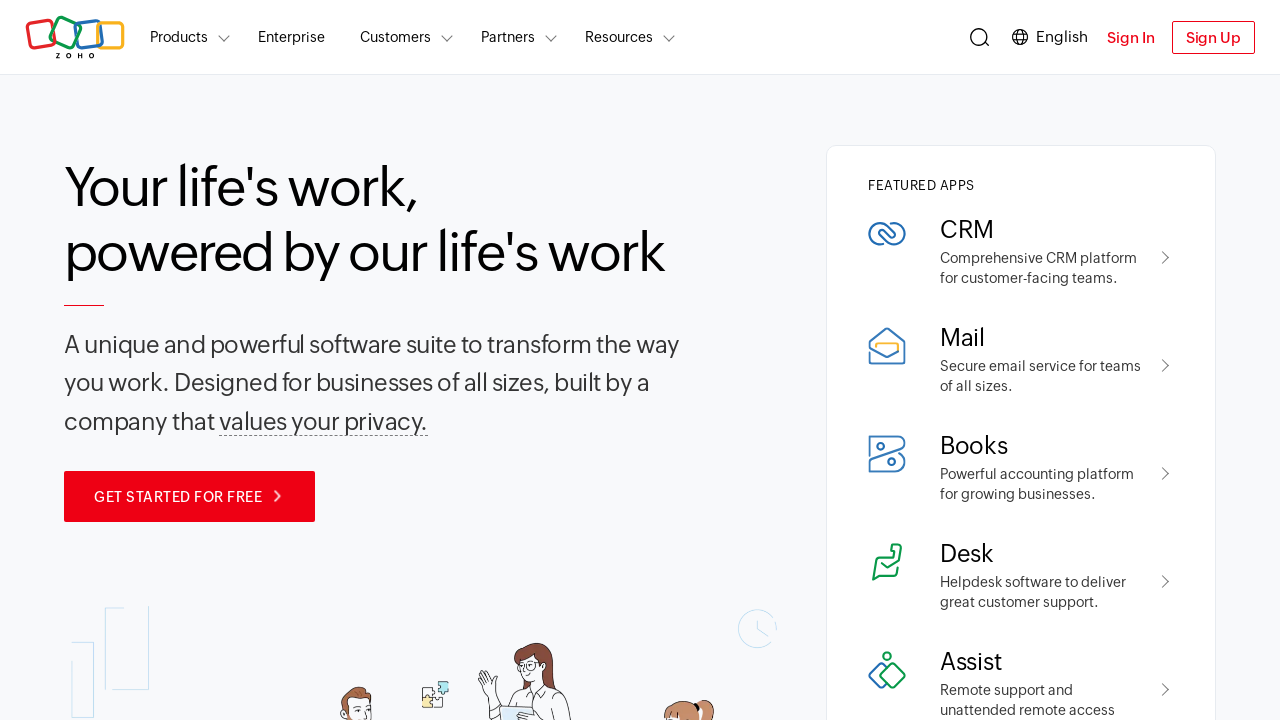